Navigates to hepsiburada.com and verifies that the page title, URL, and page source contain "hepsiburada"

Starting URL: https://www.hepsiburada.com/

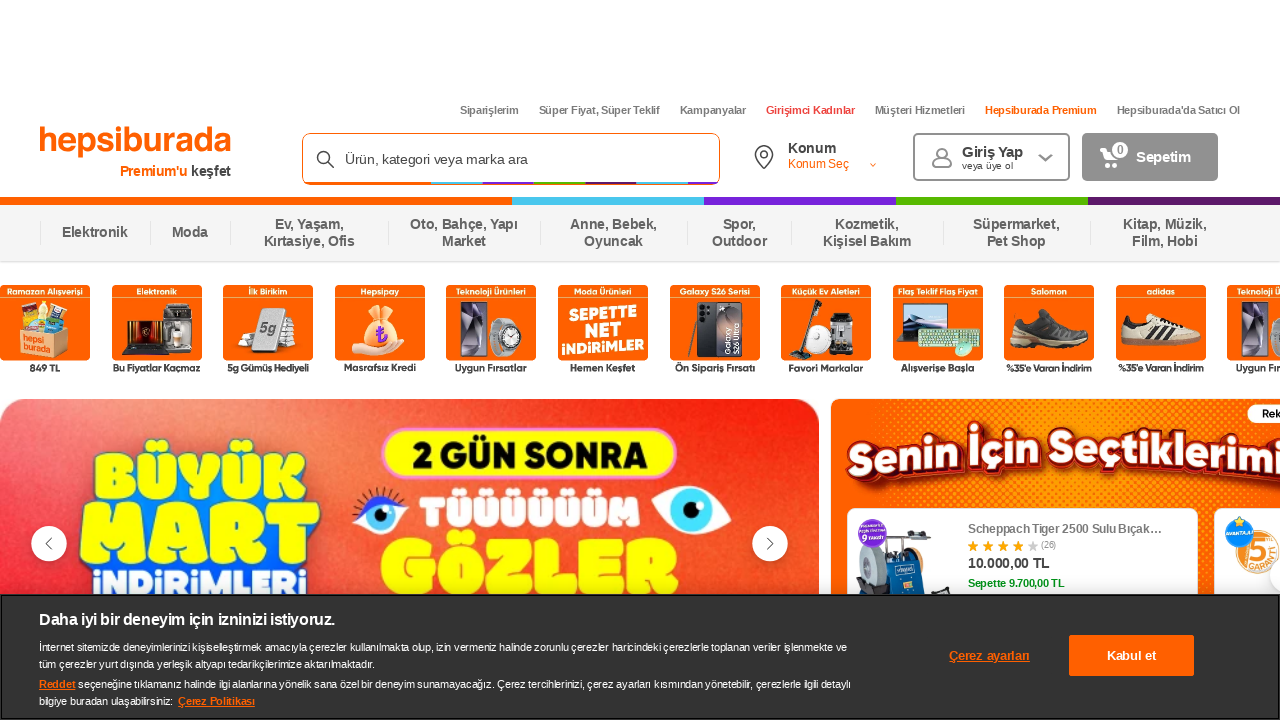

Page loaded and DOM content ready
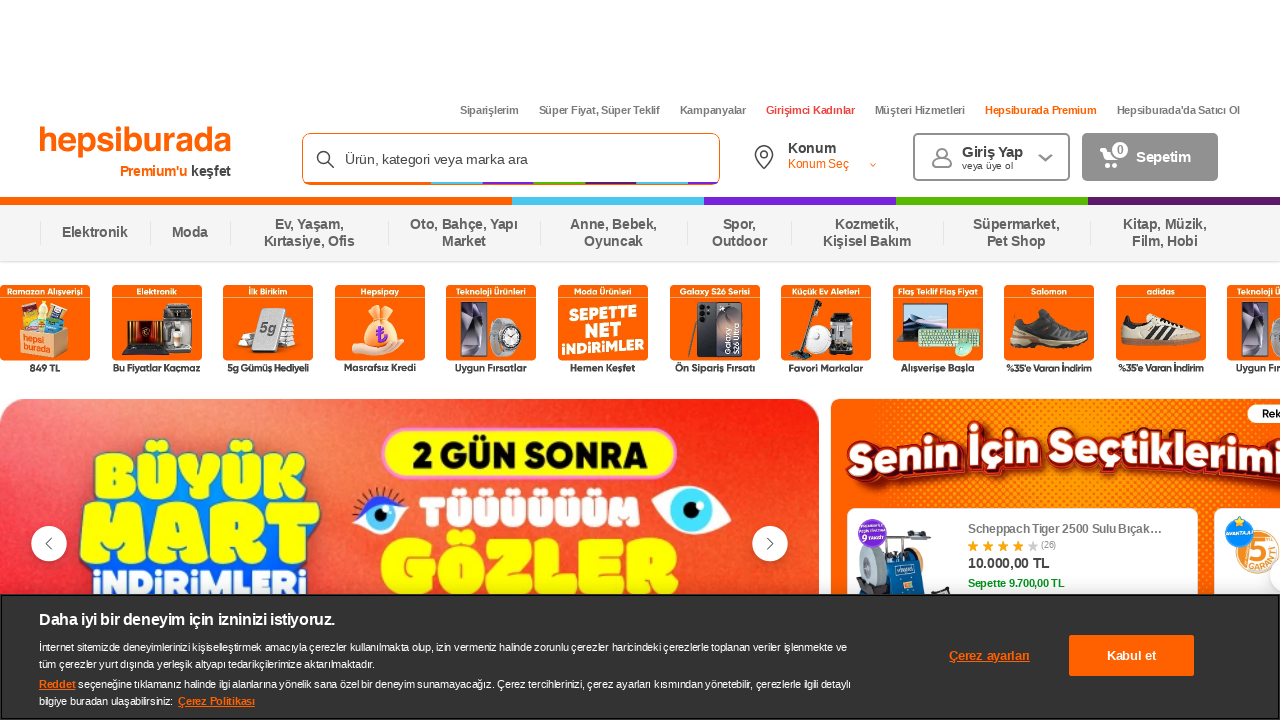

Retrieved page title: Türkiye'nin En Çok Tavsiye Edilen E-ticaret Markası Hepsiburada
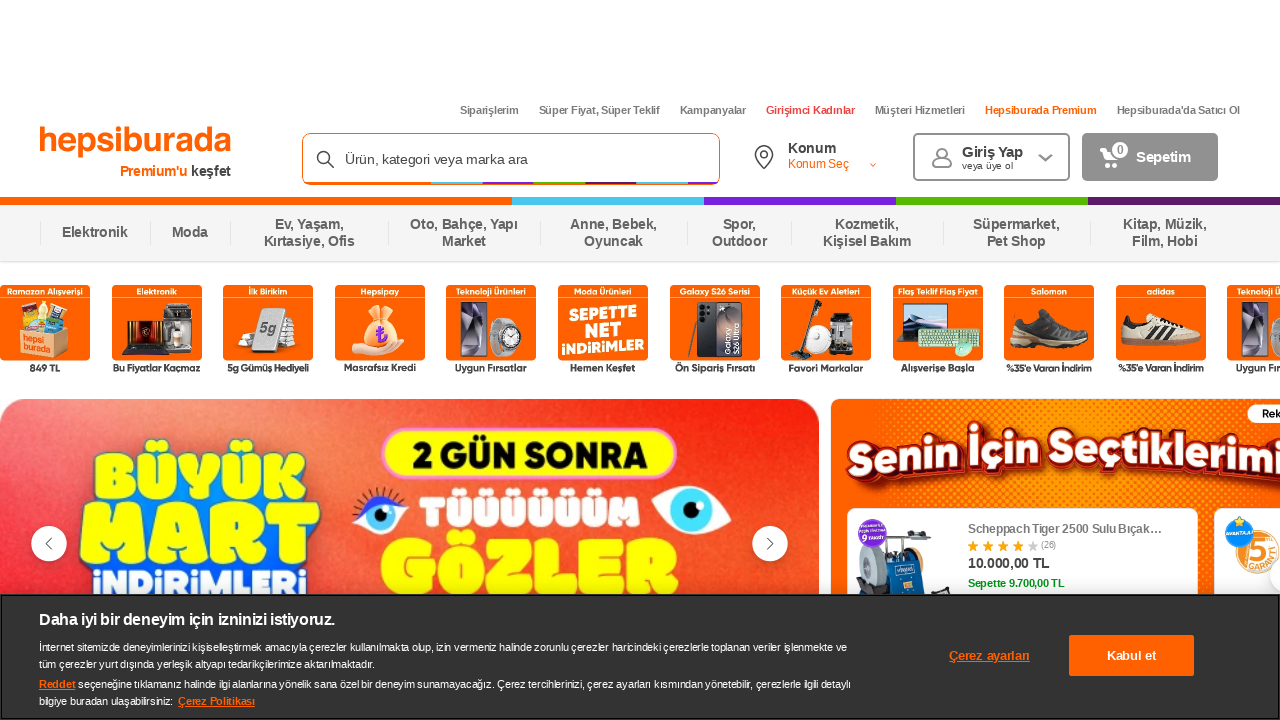

Retrieved page URL: https://www.hepsiburada.com/
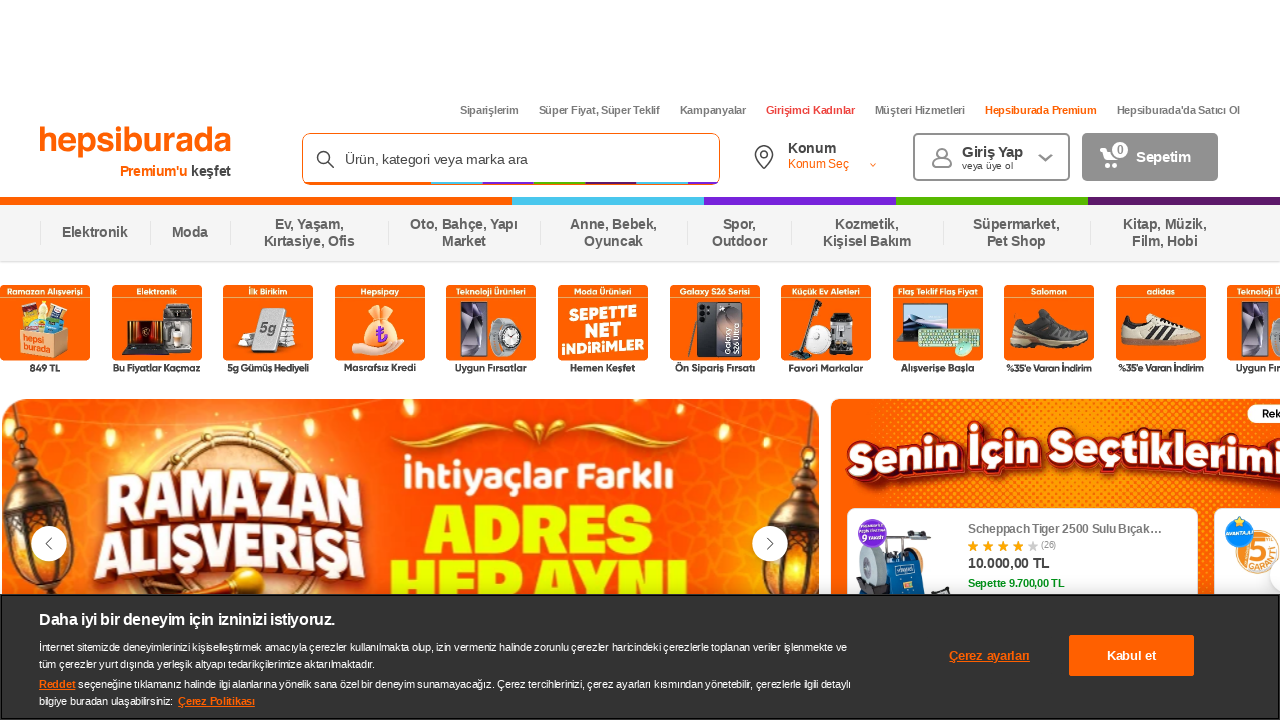

Verified page title contains 'hepsiburada'
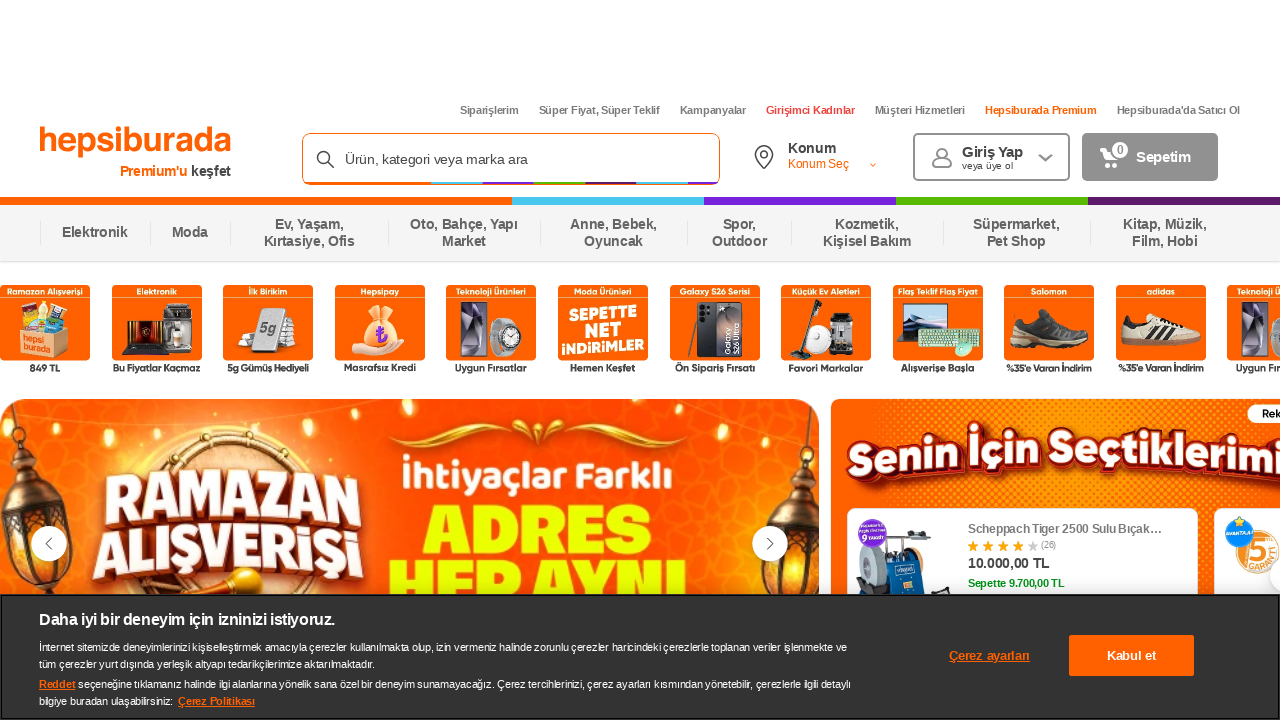

Verified page URL contains 'hepsiburada'
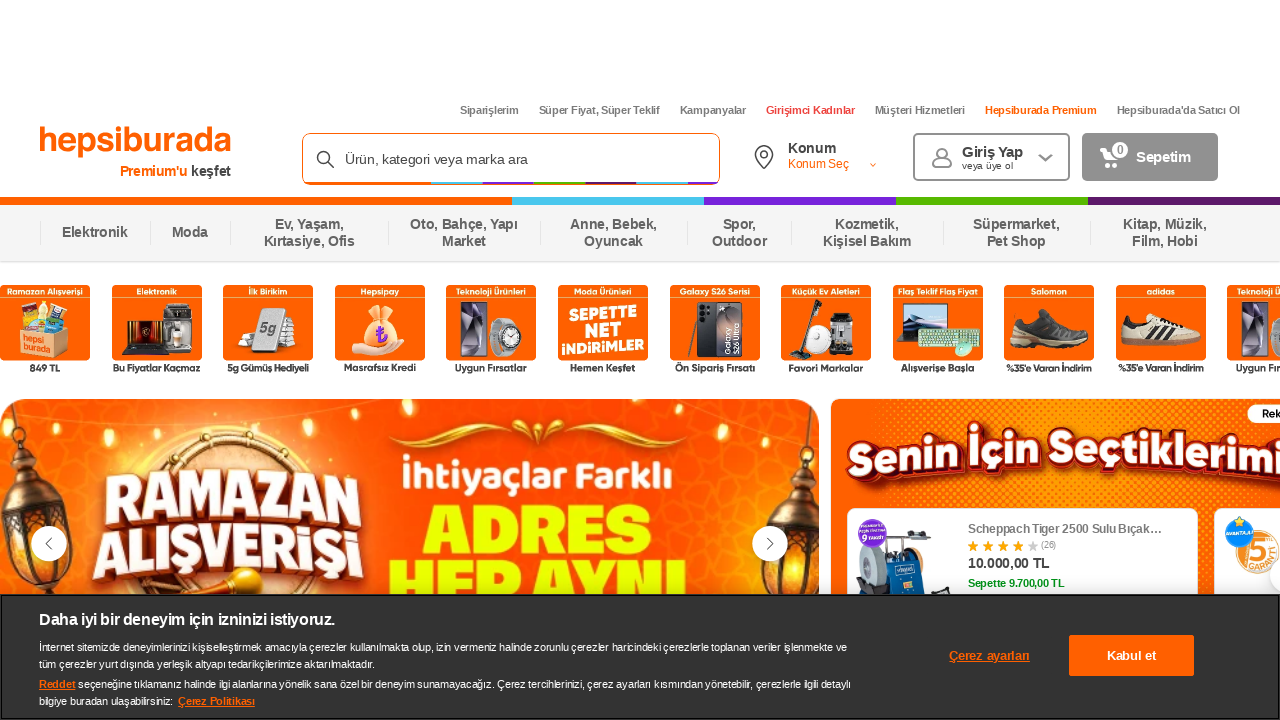

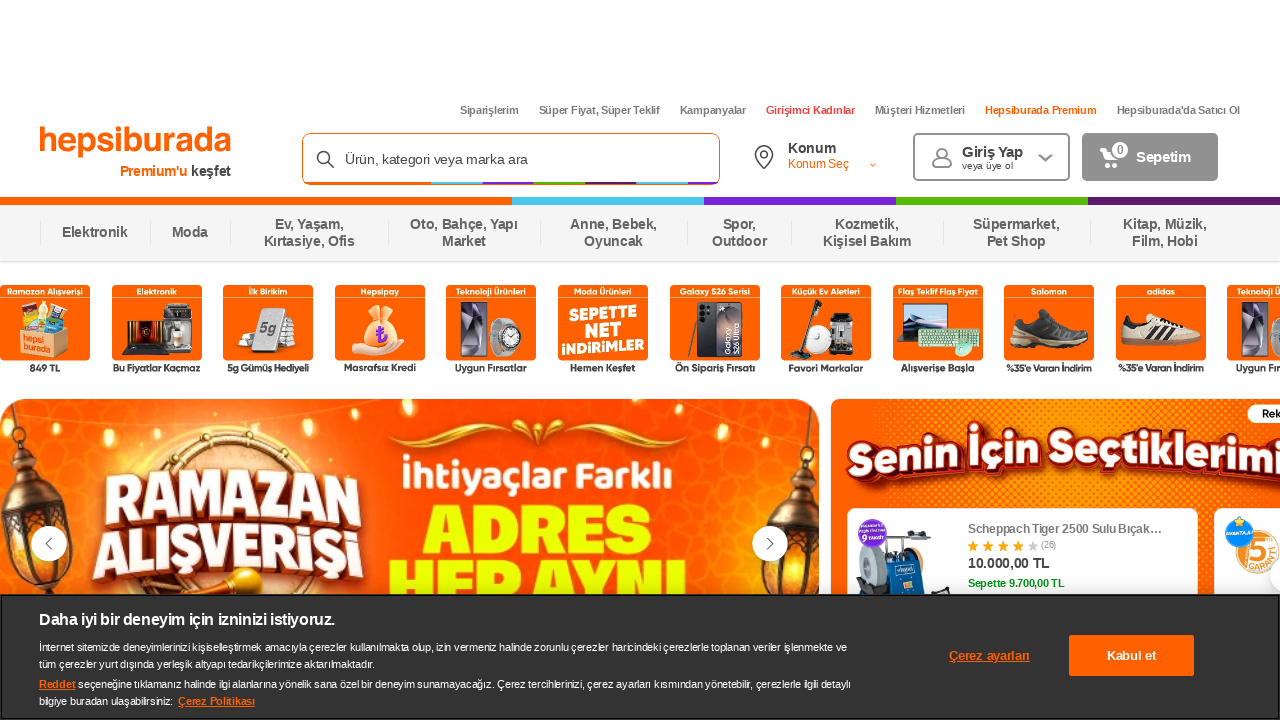